Tests JavaScript alert and confirm dialog handling by entering a name, triggering an alert, accepting it, then triggering a confirm dialog and dismissing it

Starting URL: https://rahulshettyacademy.com/AutomationPractice/

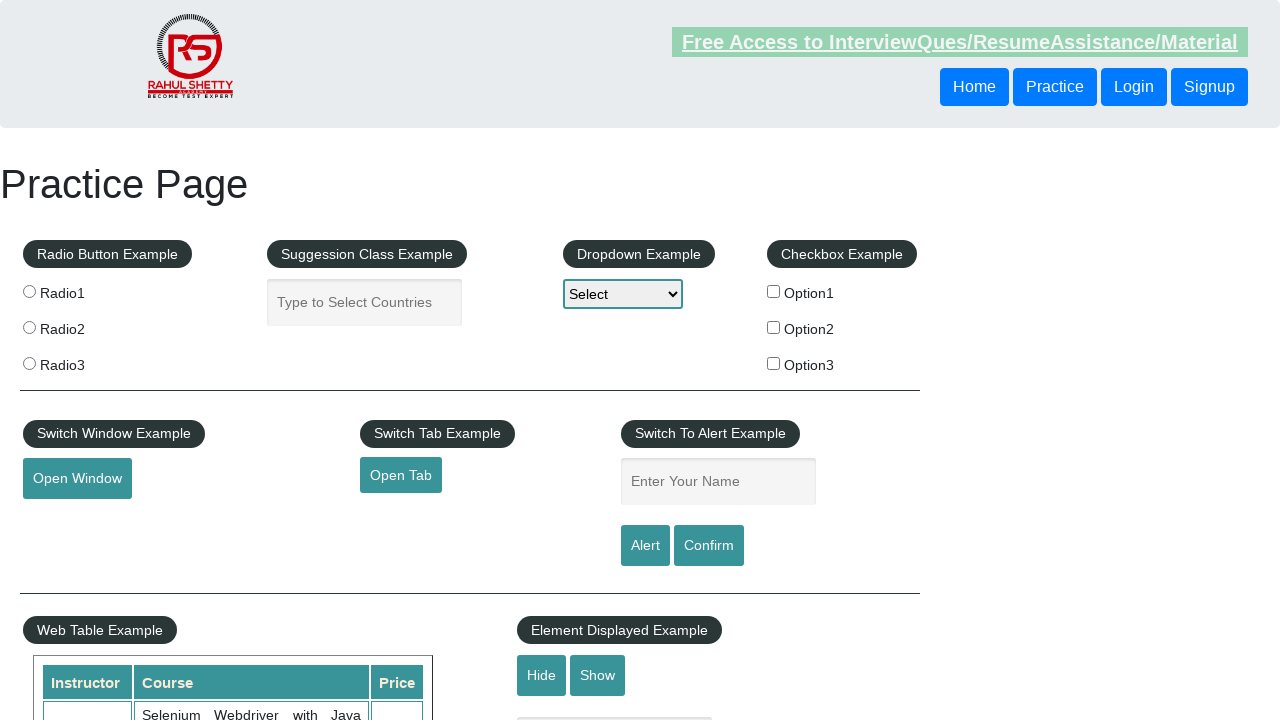

Filled name field with 'sinchana' on #name
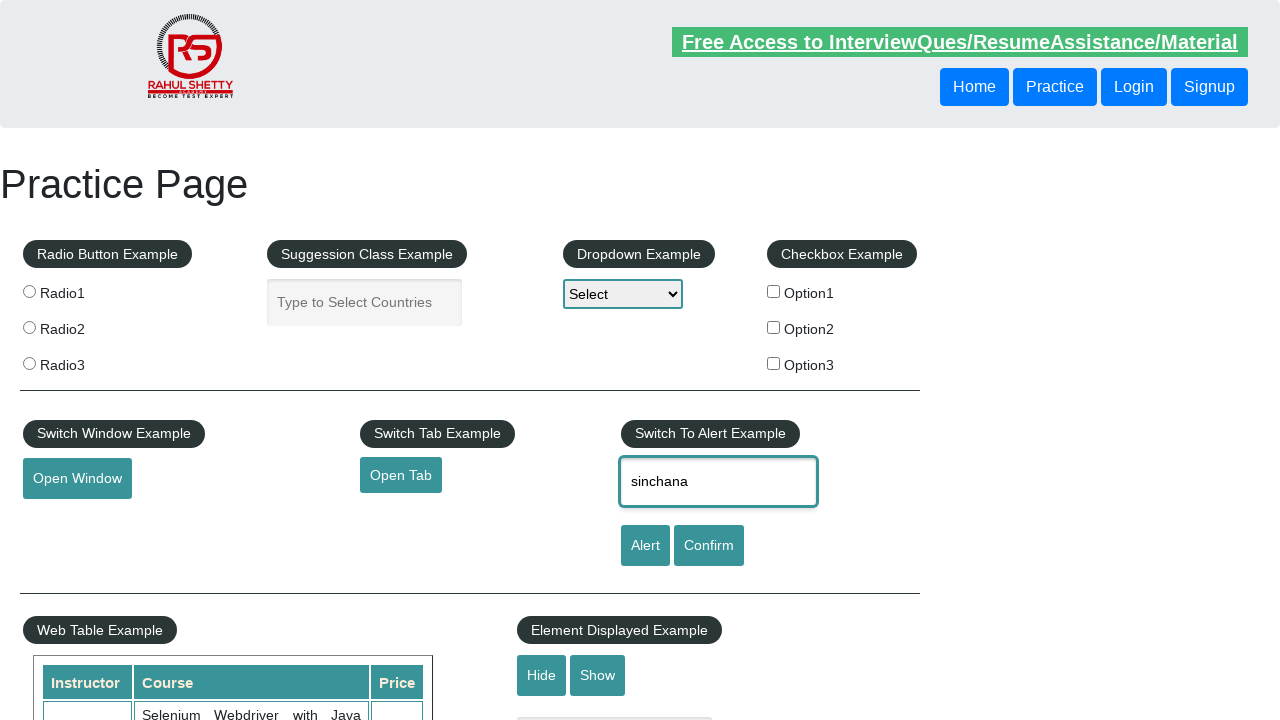

Clicked alert button to trigger JavaScript alert at (645, 546) on #alertbtn
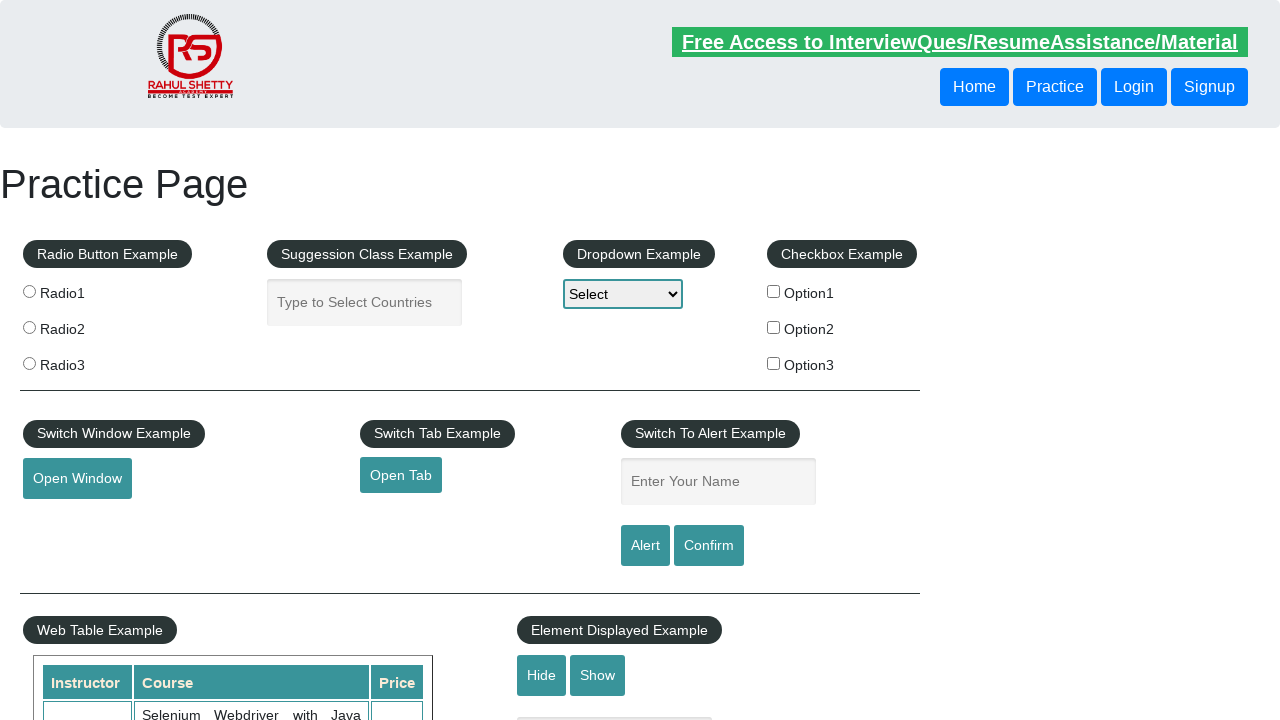

Set up dialog handler to accept alert
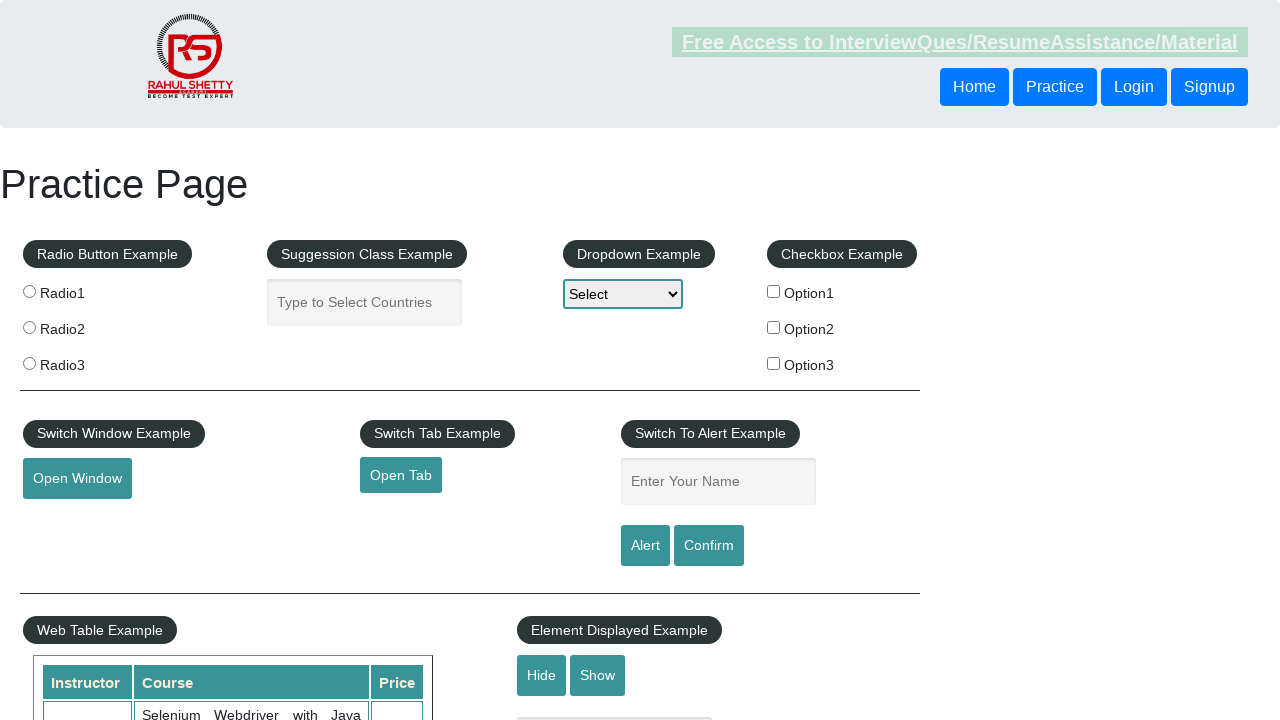

Clicked confirm button to trigger confirm dialog at (709, 546) on #confirmbtn
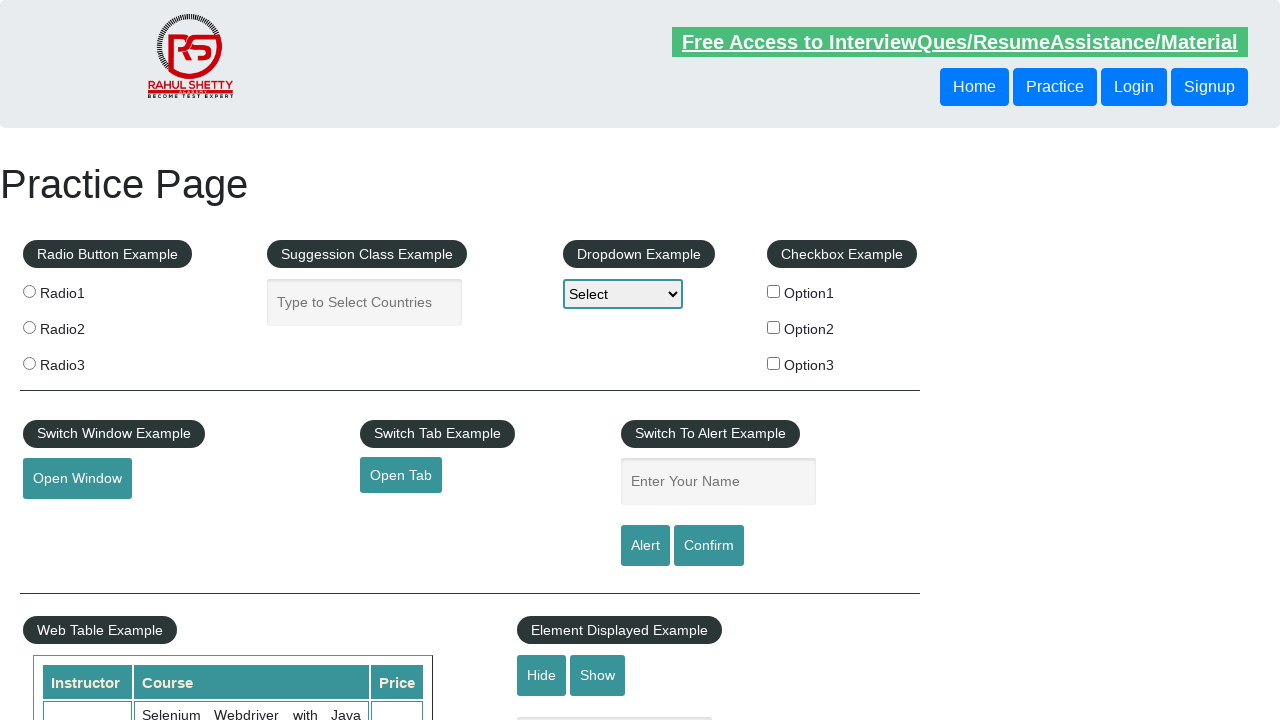

Set up dialog handler to dismiss confirm dialog
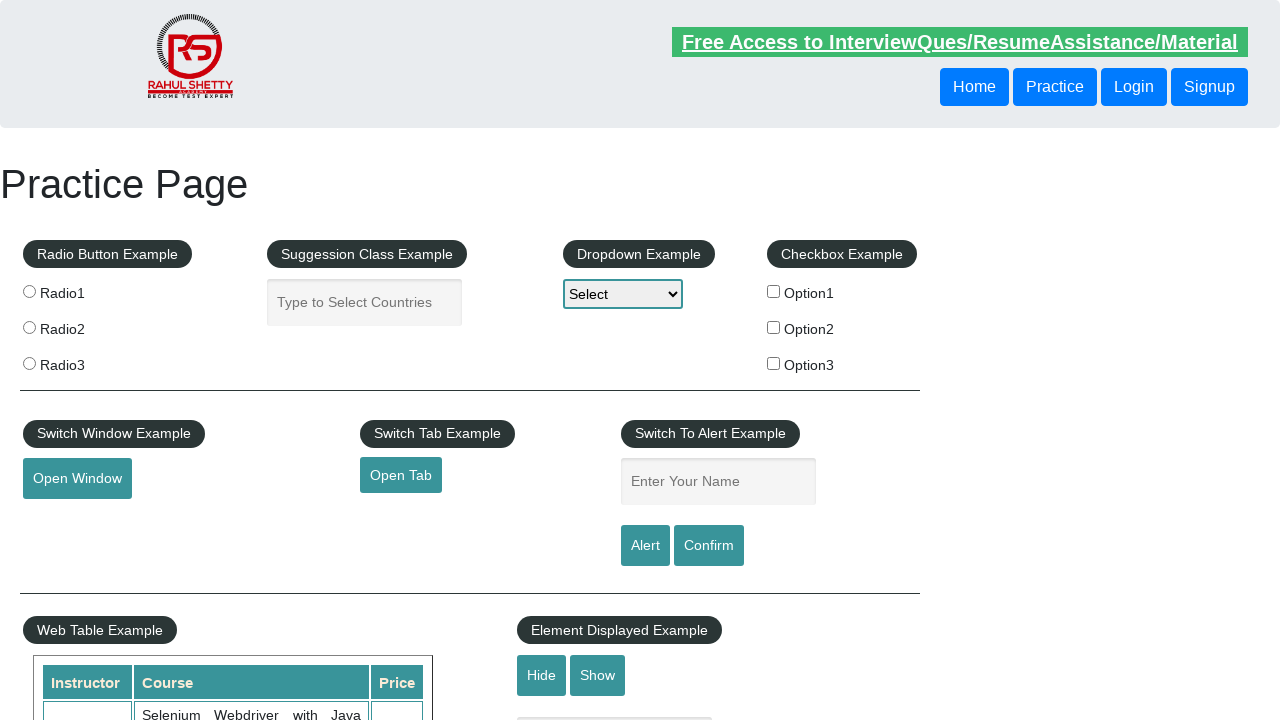

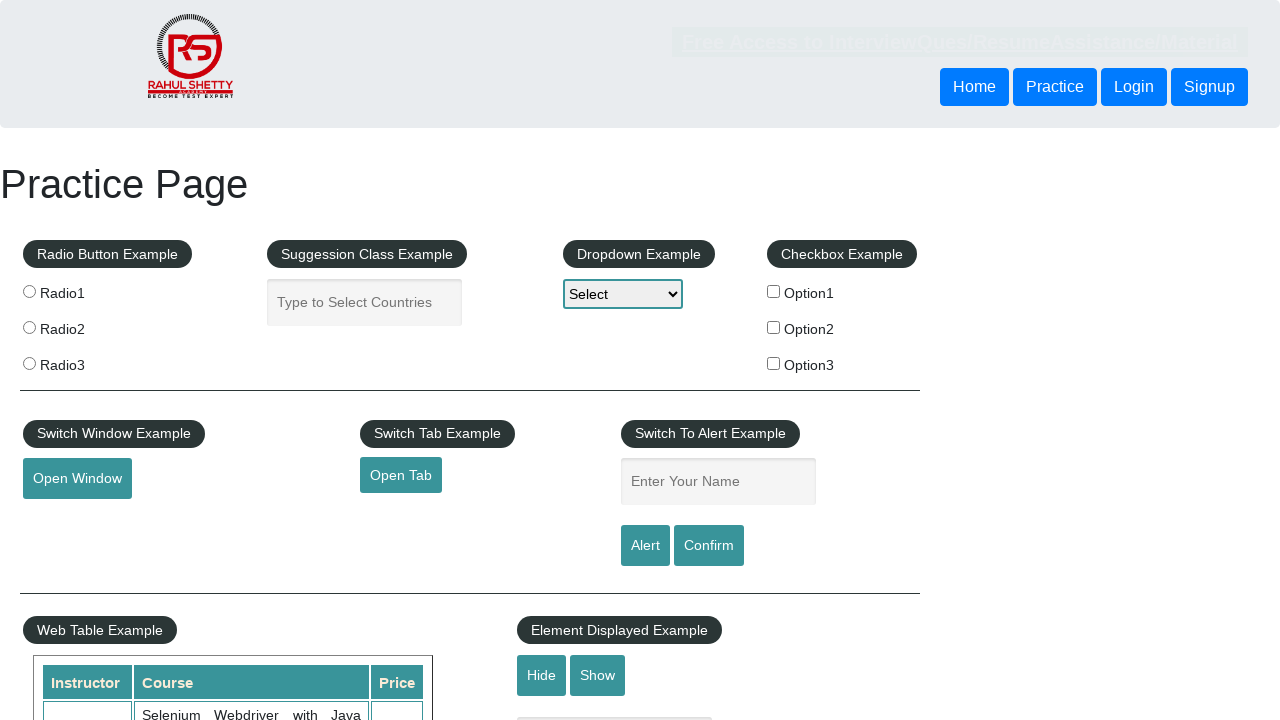